Tests form validation by entering a number that is too small (35) and verifying that the appropriate error message "Number is too small" is displayed.

Starting URL: https://kristinek.github.io/site/tasks/enter_a_number

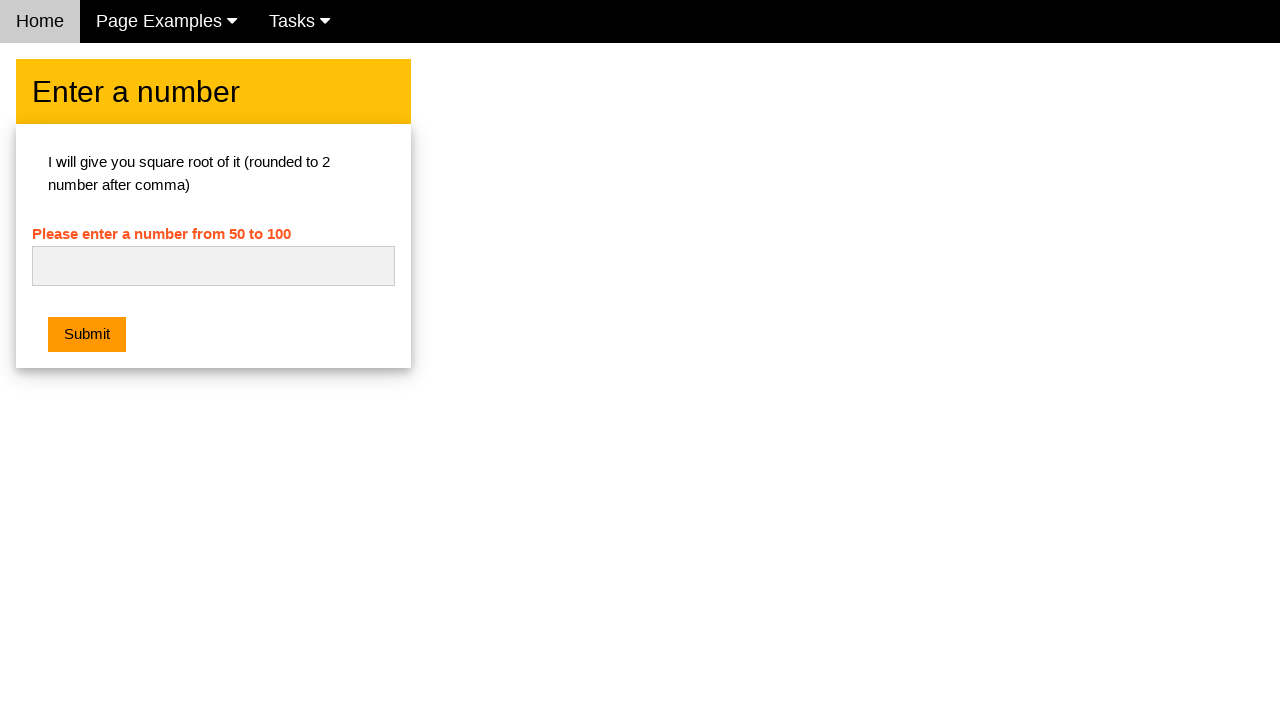

Navigated to the number entry form page
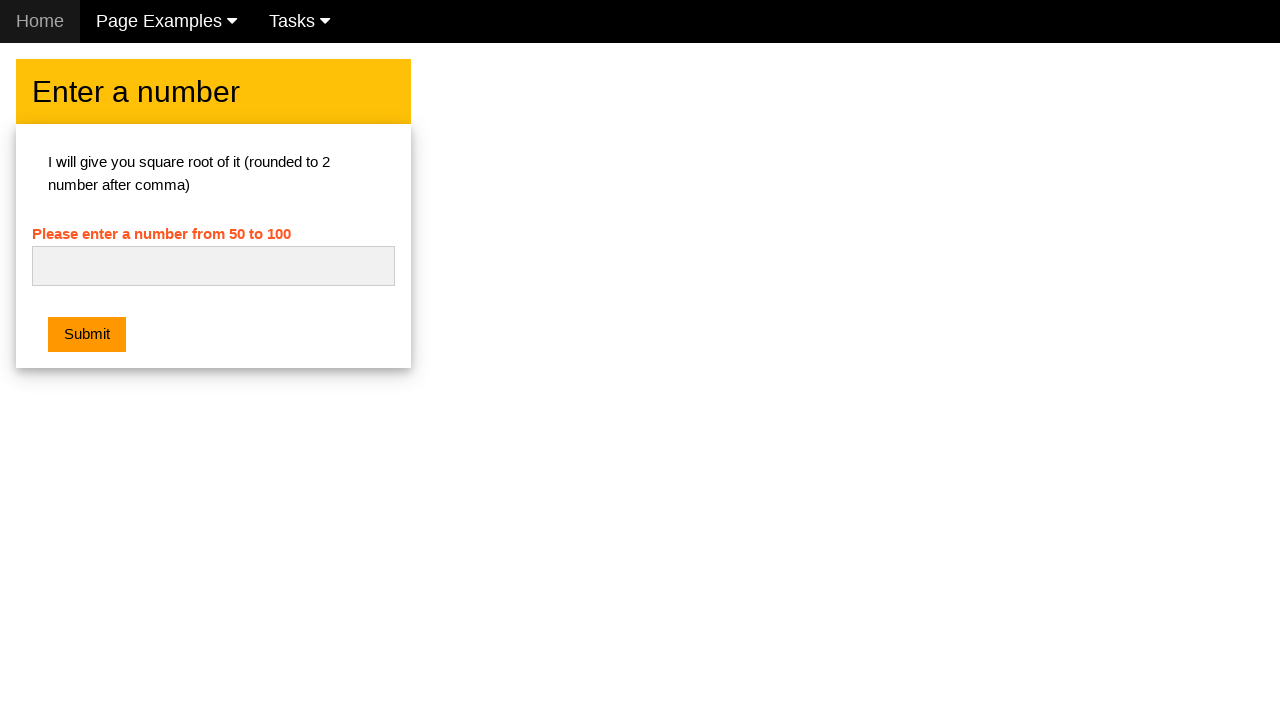

Clicked on the number input field at (213, 266) on #numb
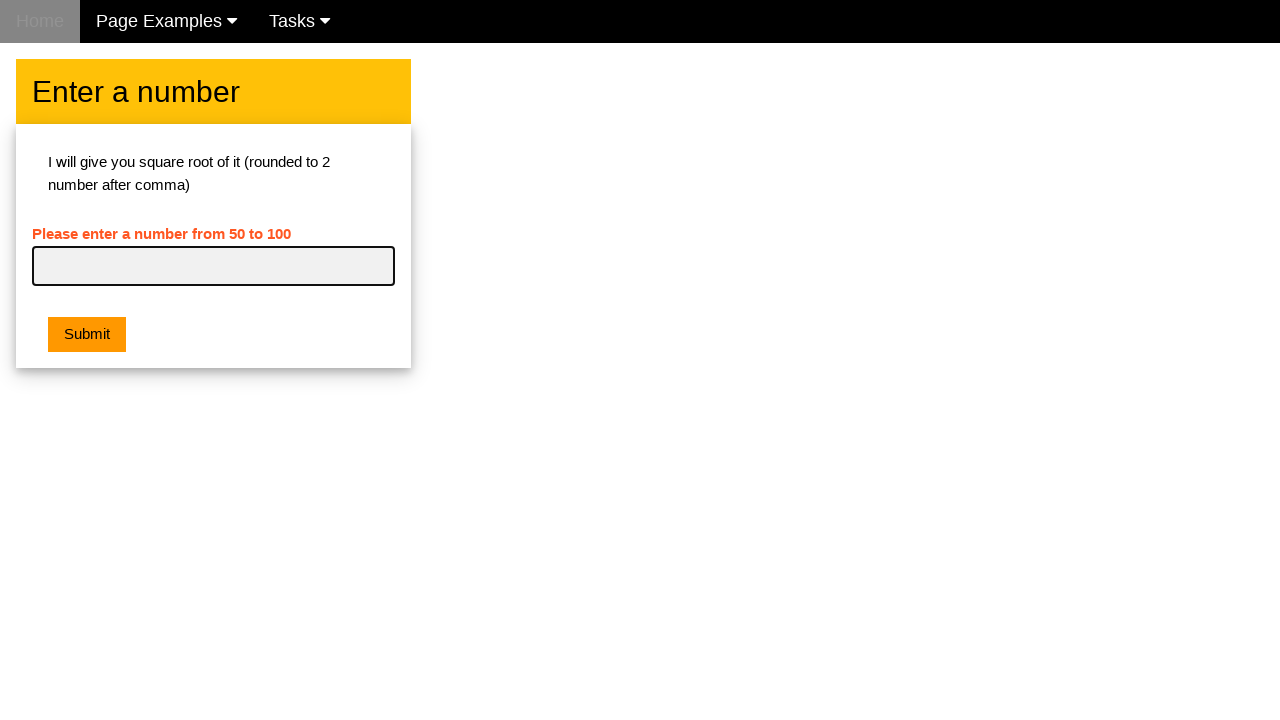

Entered number '35' which is too small on #numb
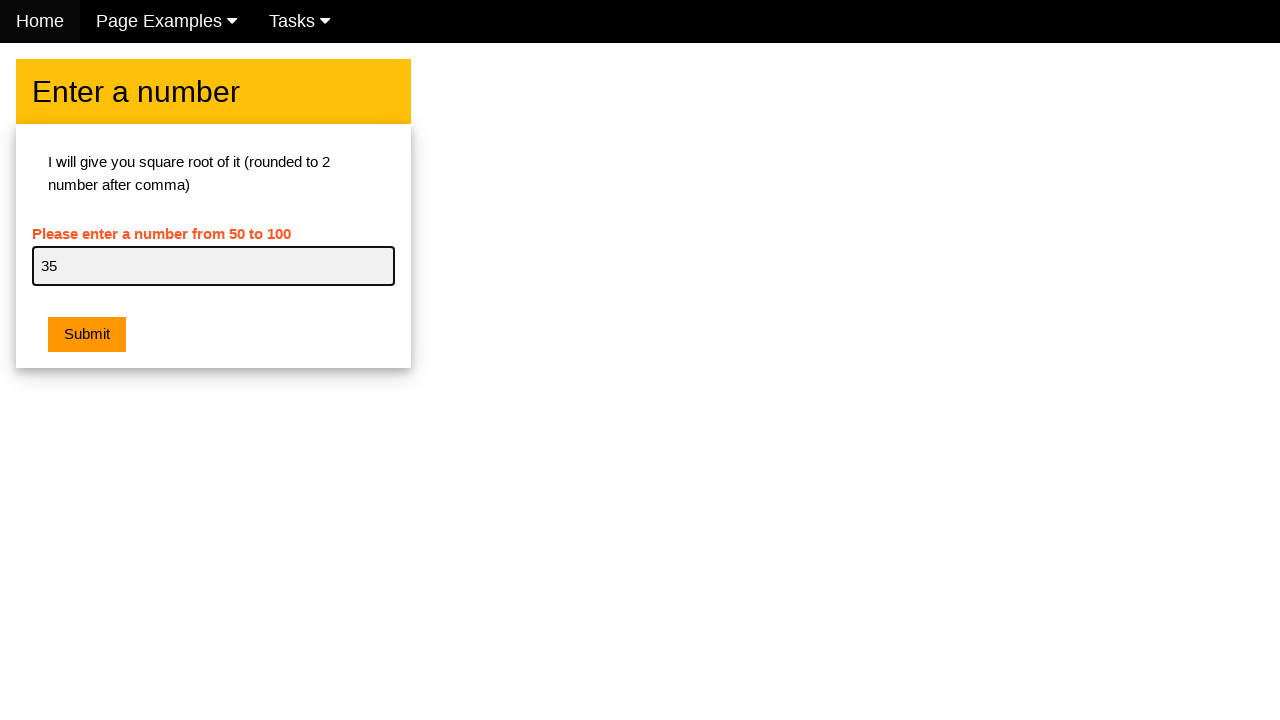

Clicked the orange submit button at (87, 335) on .w3-orange
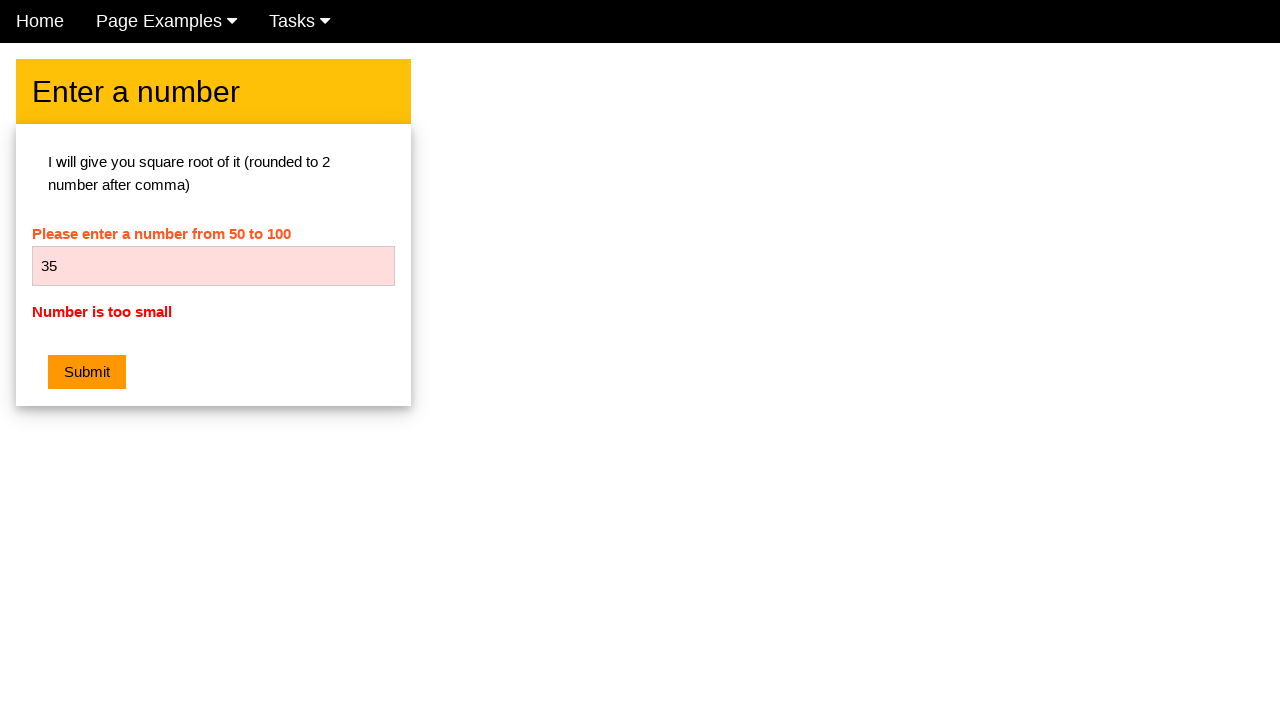

Error message element appeared
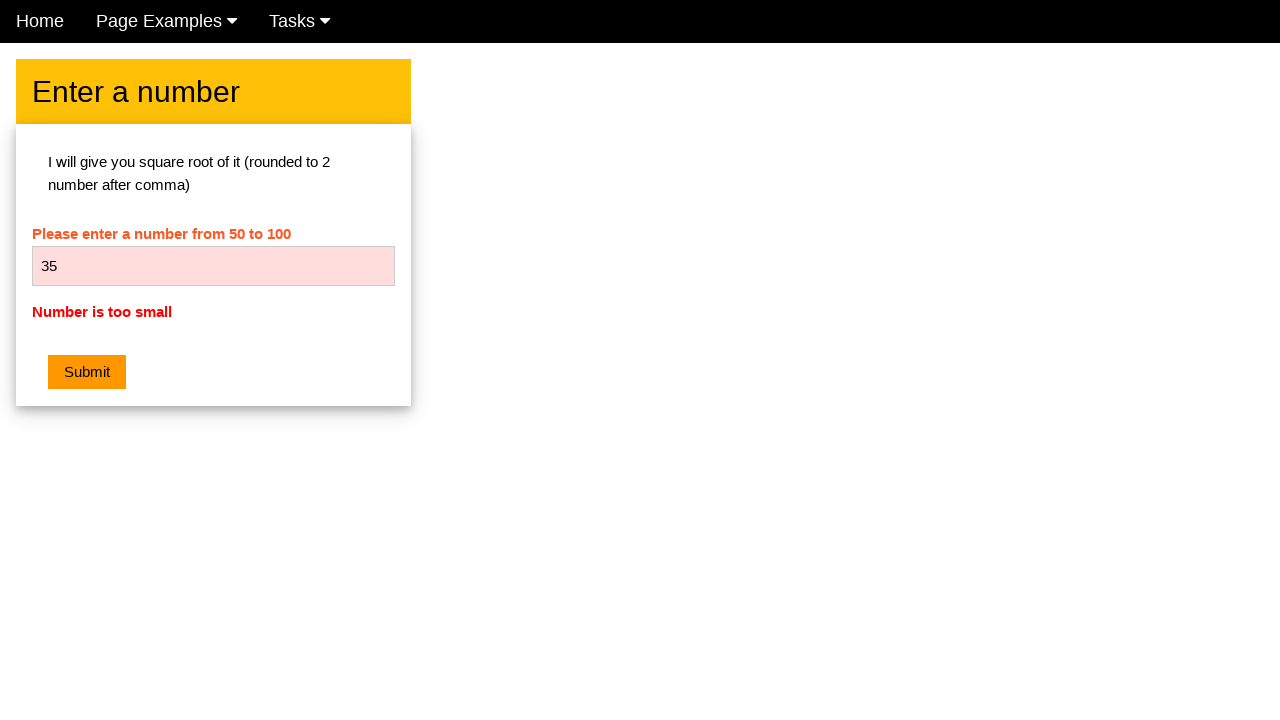

Retrieved error message text: 'Number is too small'
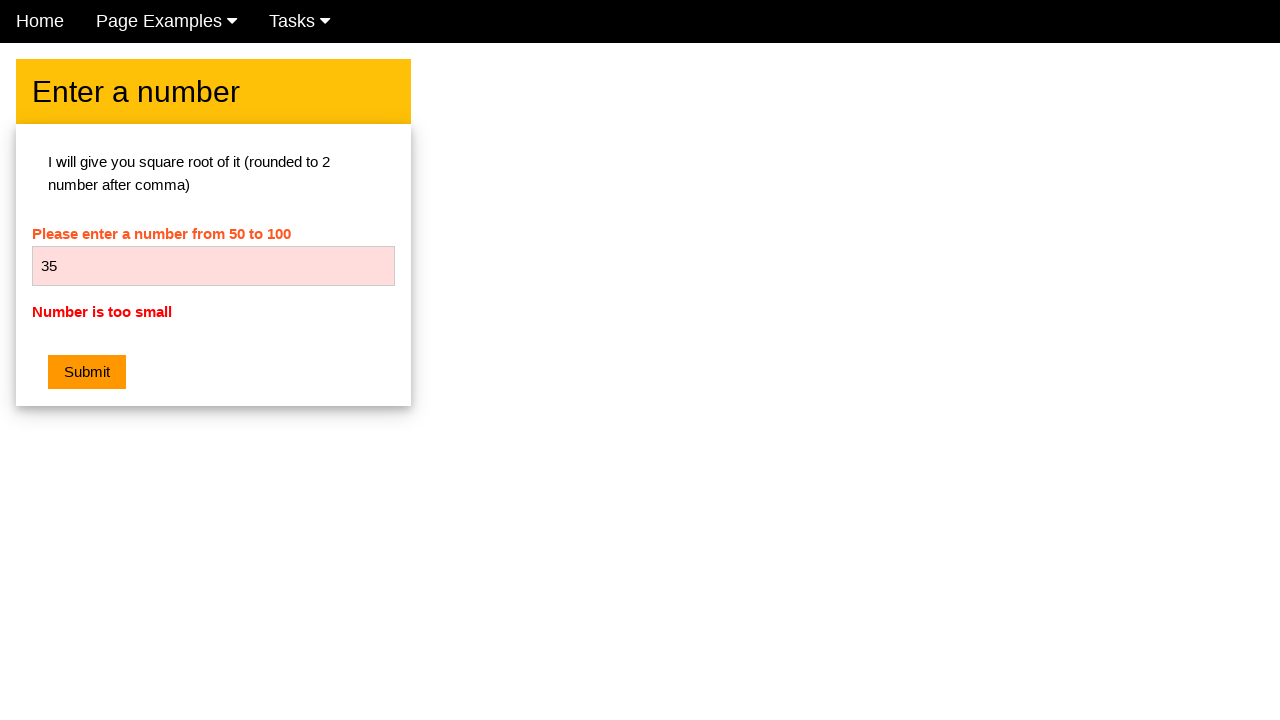

Verified that error message is 'Number is too small'
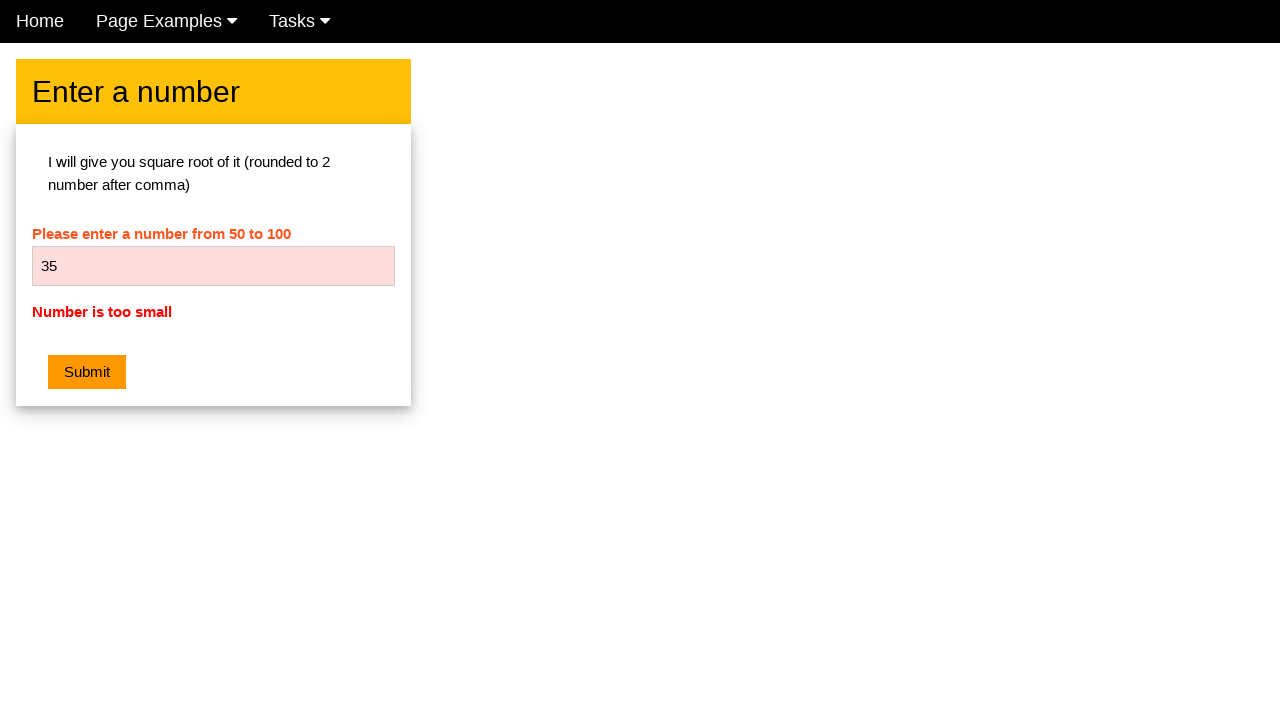

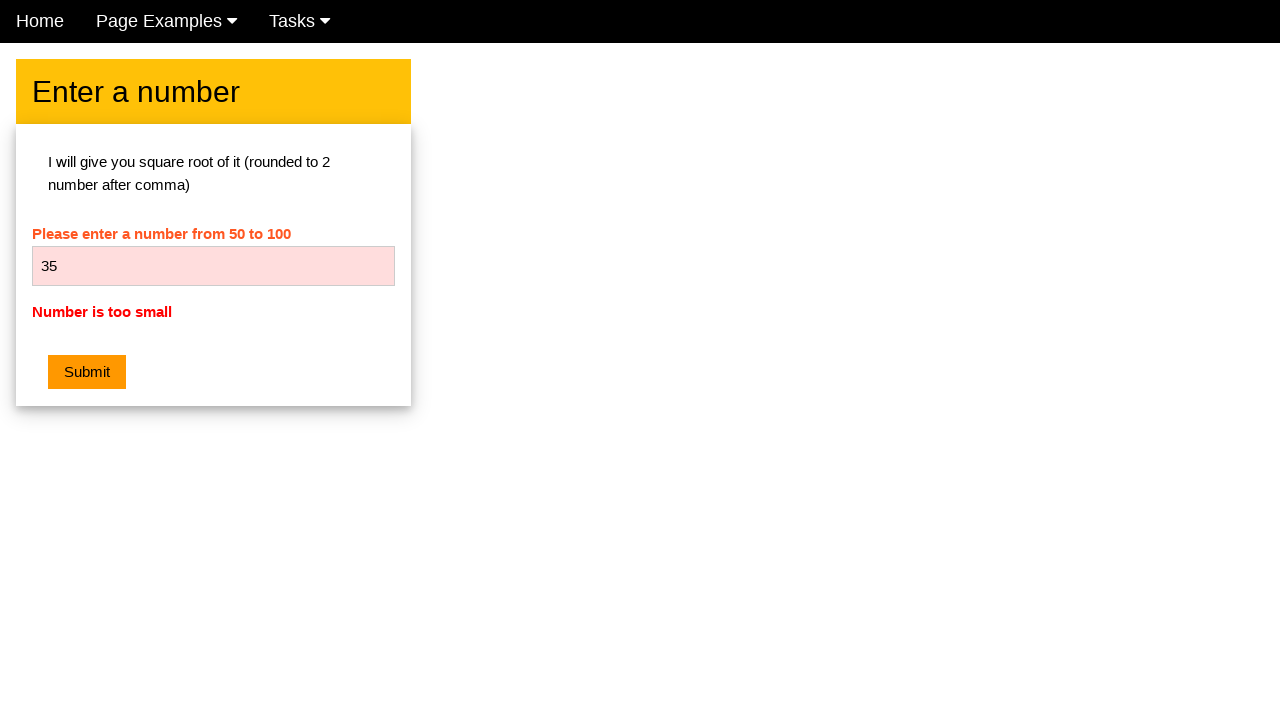